Selects a destination port and submits a flight search form on BlazeDemo

Starting URL: https://www.blazedemo.com/index.php

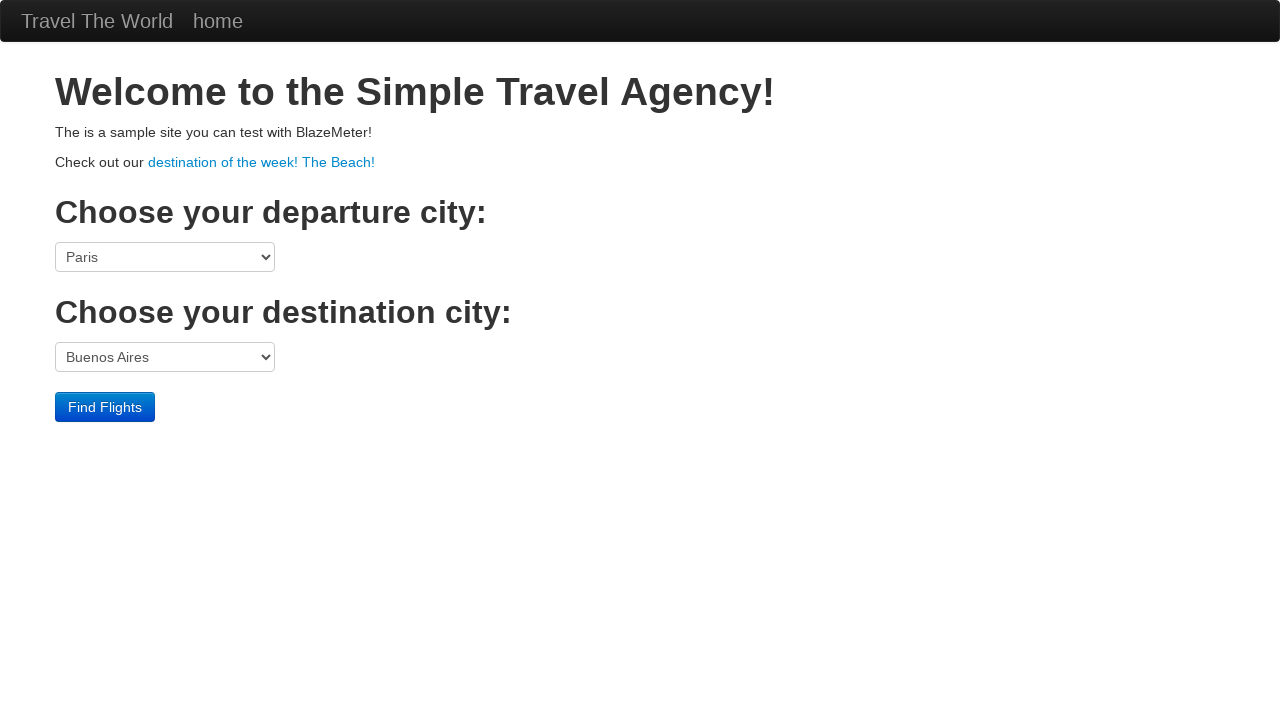

Selected 'New York' as destination port on select[name='toPort']
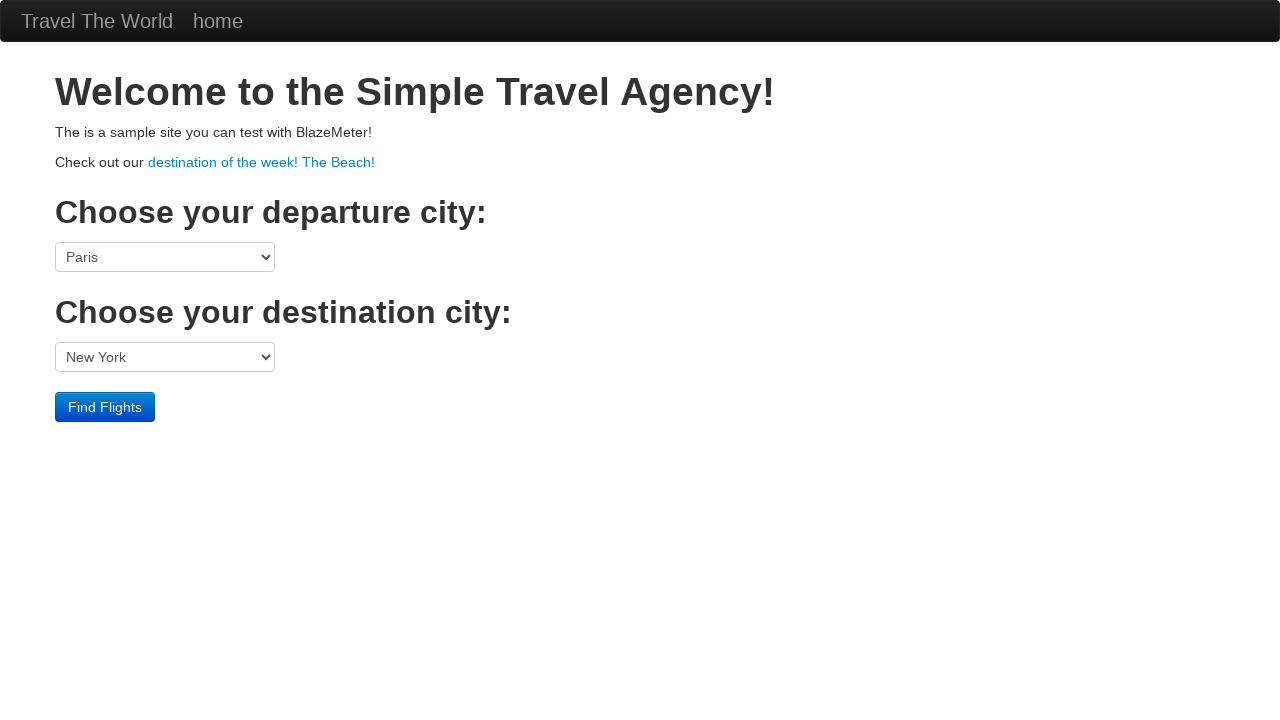

Clicked submit button to search for flights at (105, 407) on .btn-primary
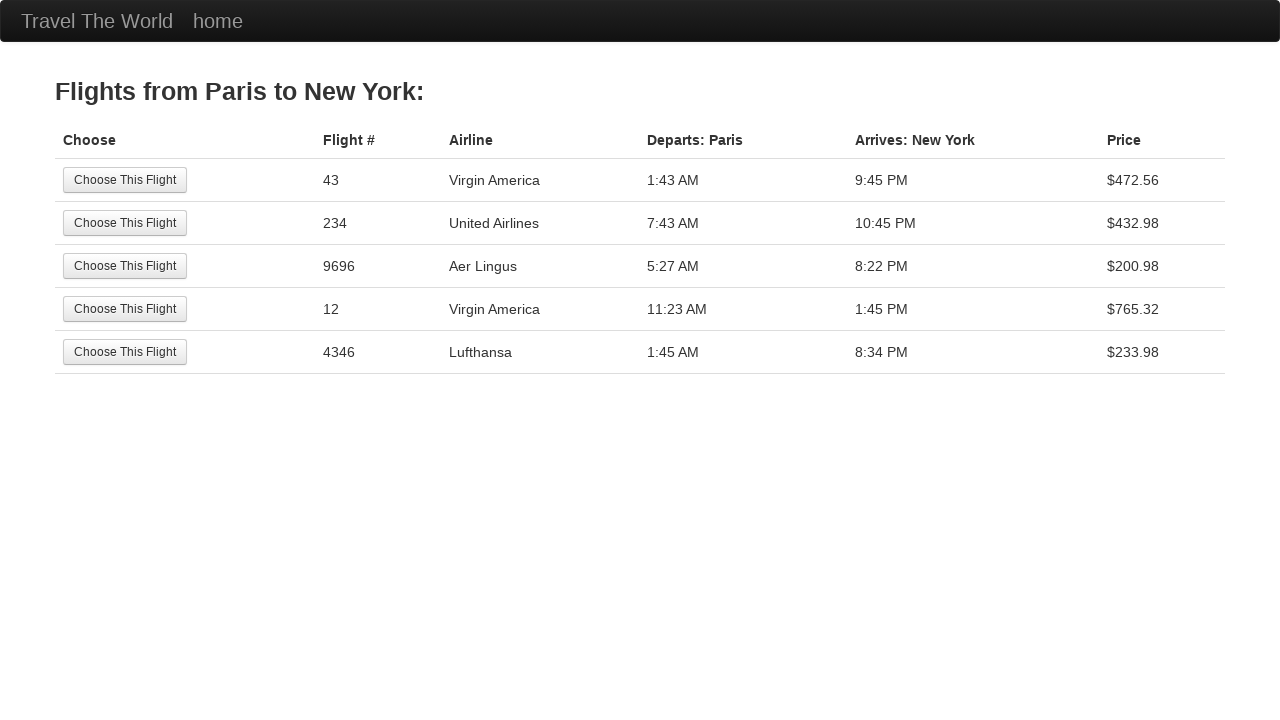

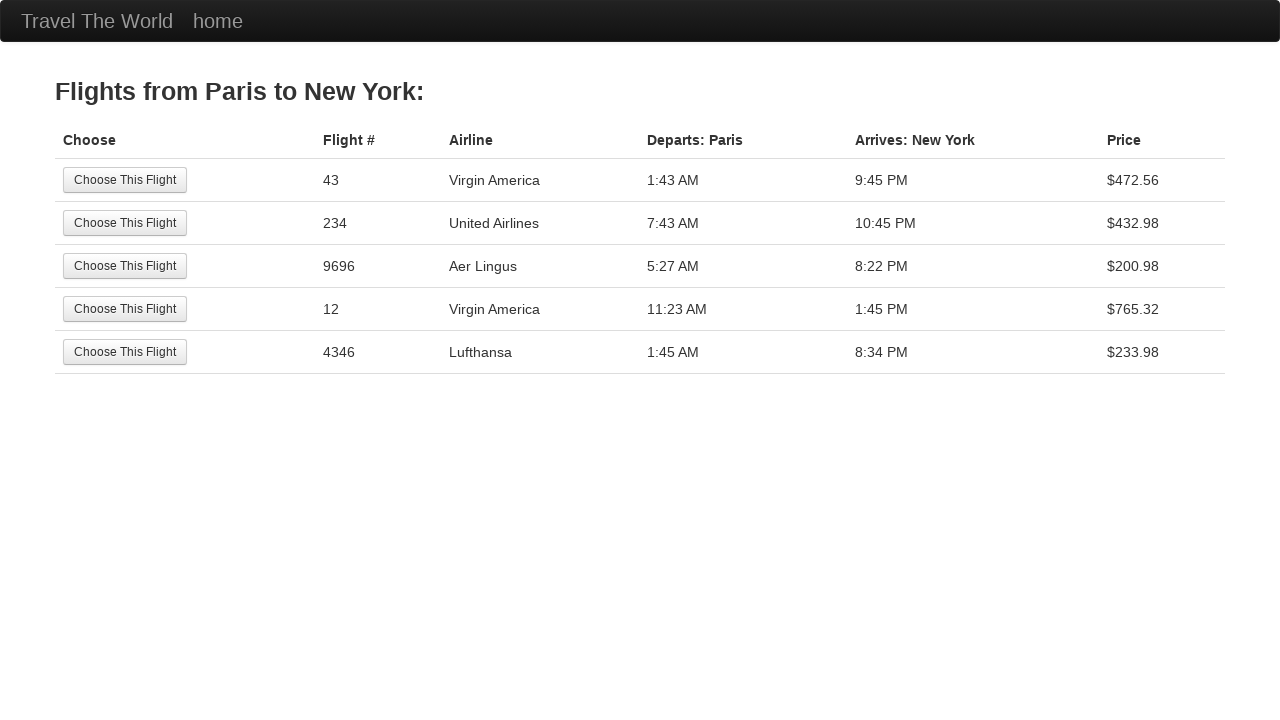